Tests clicking the unauthorized link and verifies the response message shows 401 status

Starting URL: https://demoqa.com/links

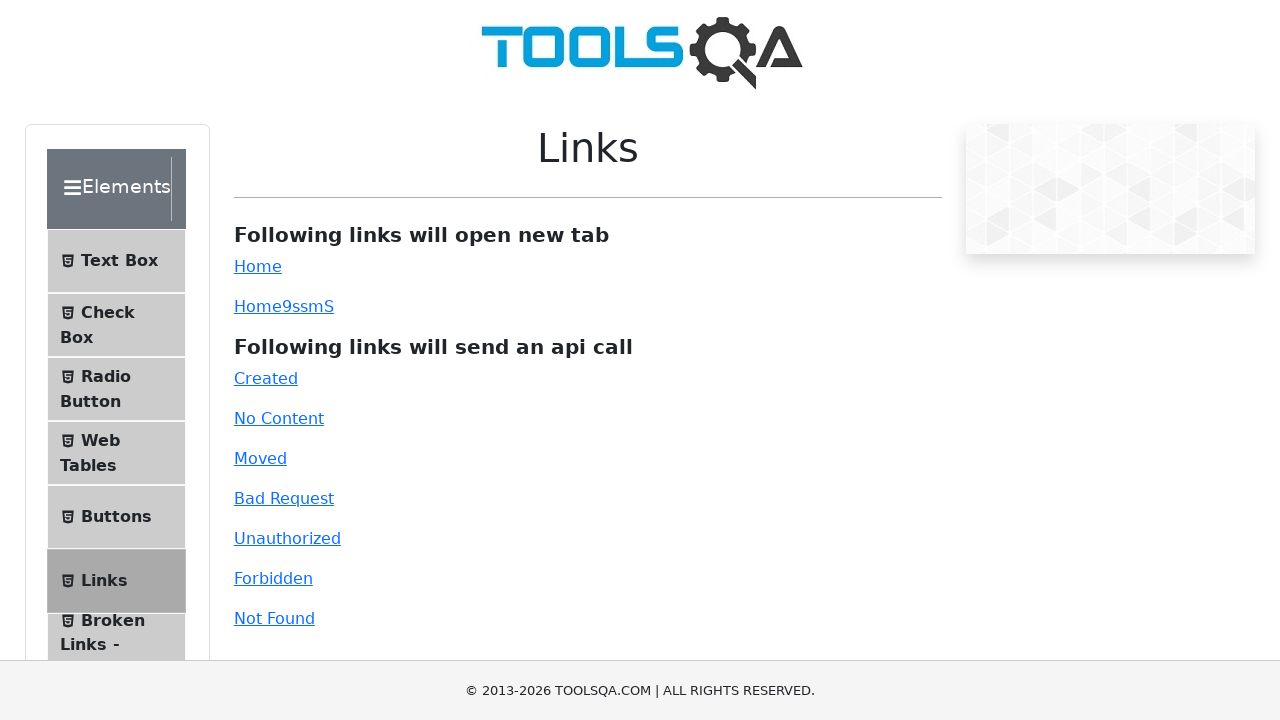

Navigated to https://demoqa.com/links
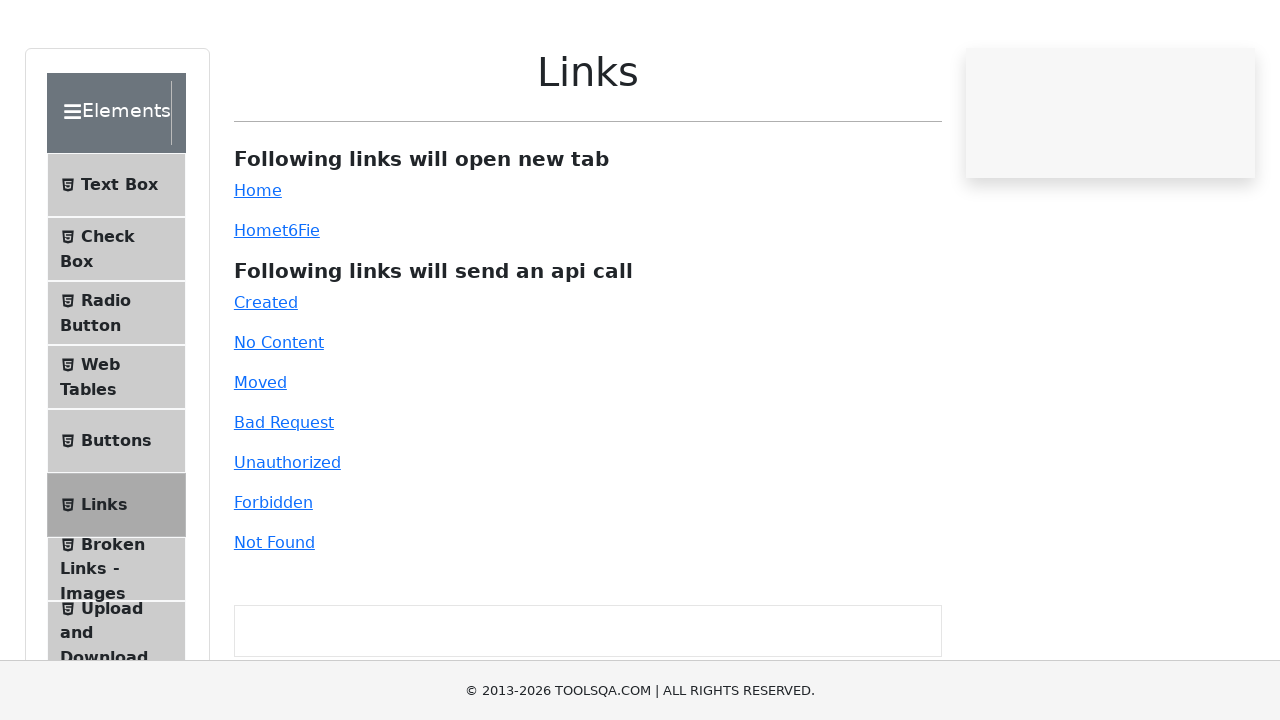

Clicked the unauthorized link at (287, 538) on #unauthorized
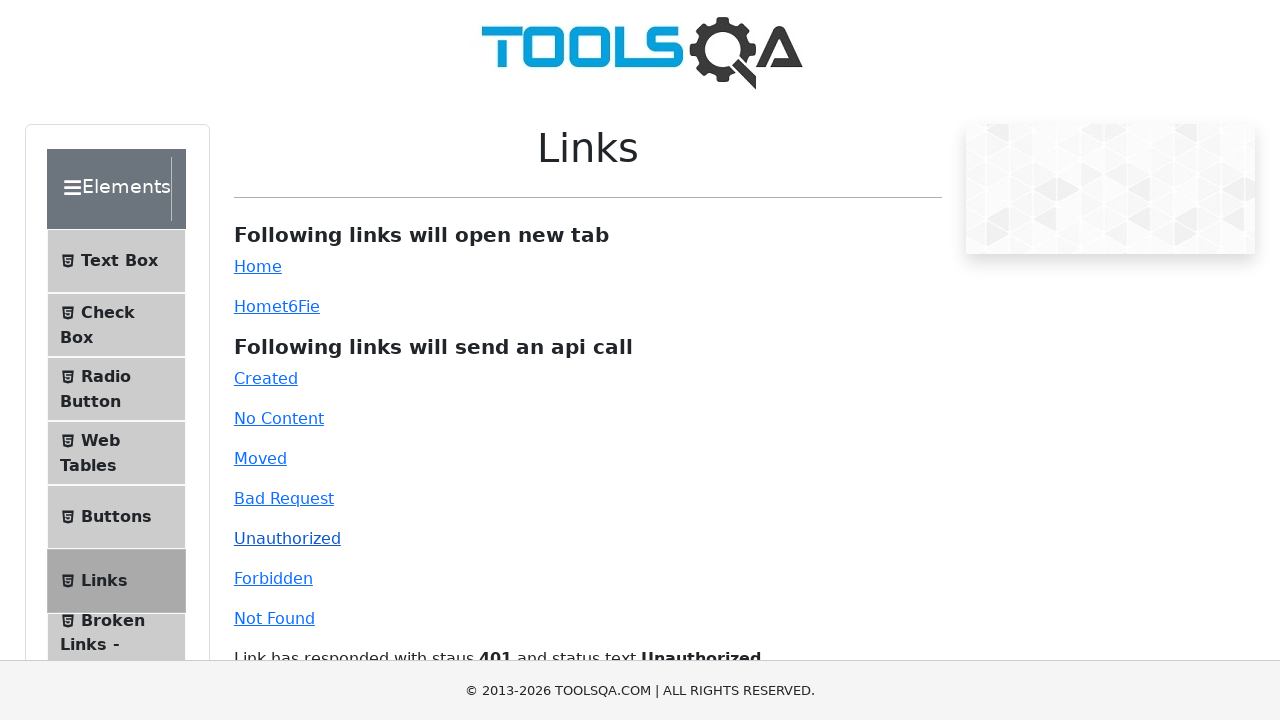

Response message appeared
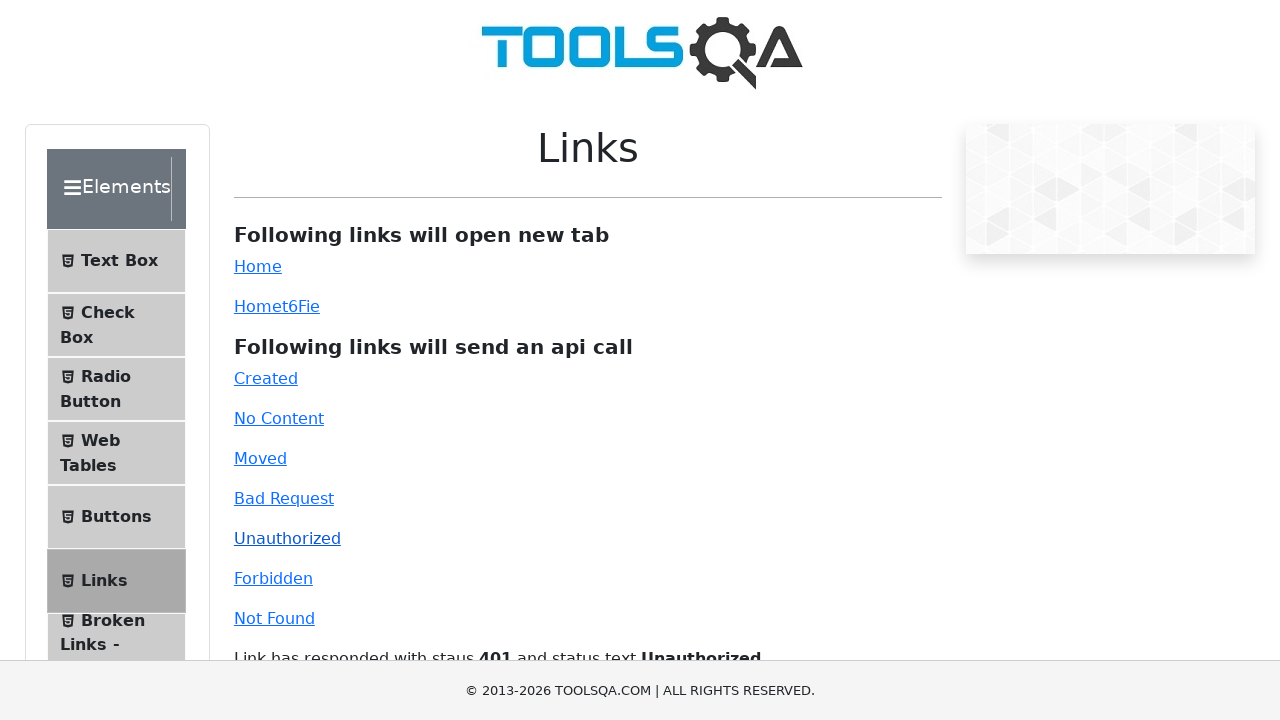

Retrieved response text from message element
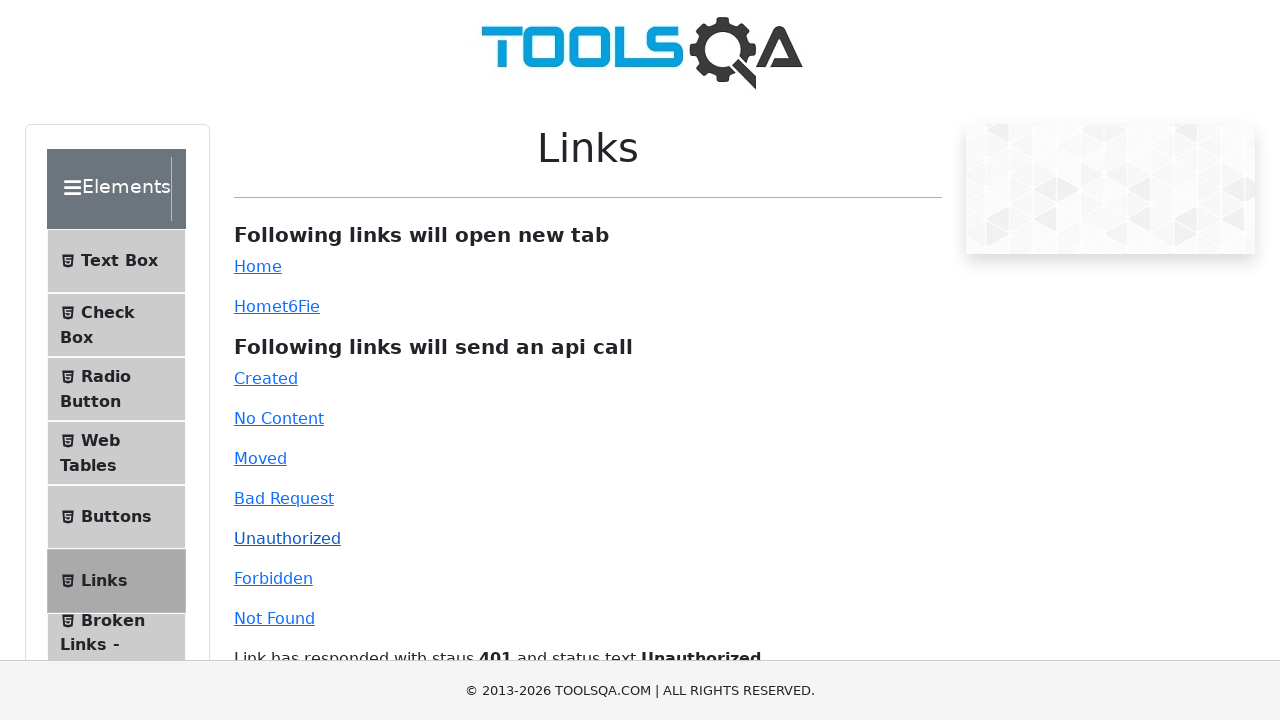

Verified response contains 401 status and 'Unauthorized' message
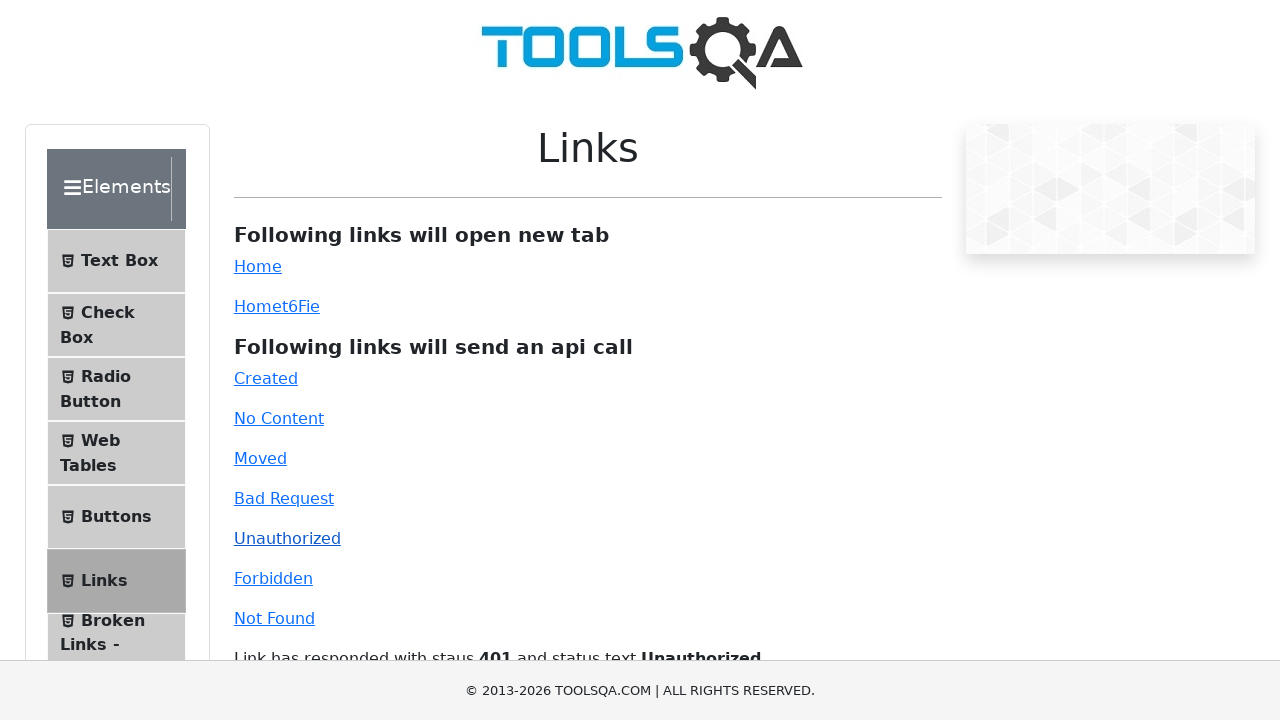

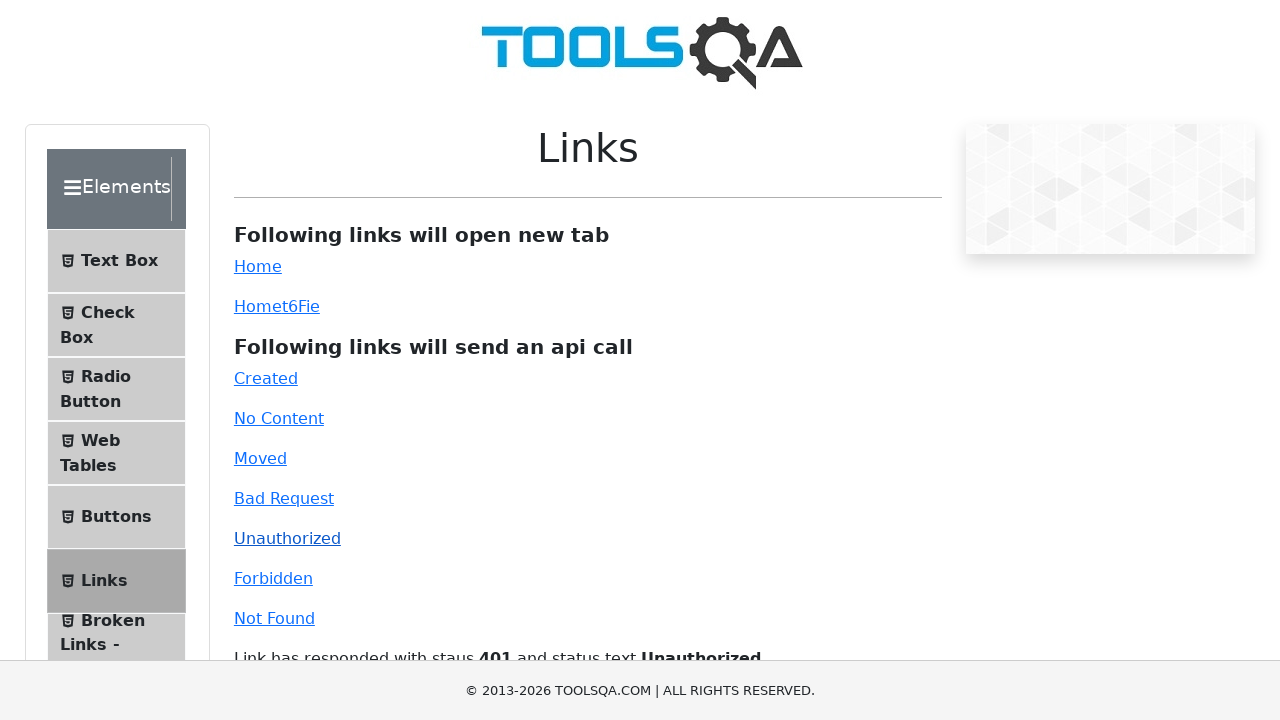